Performs a drag-and-drop action from a draggable element to a droppable target

Starting URL: https://crossbrowsertesting.github.io/drag-and-drop

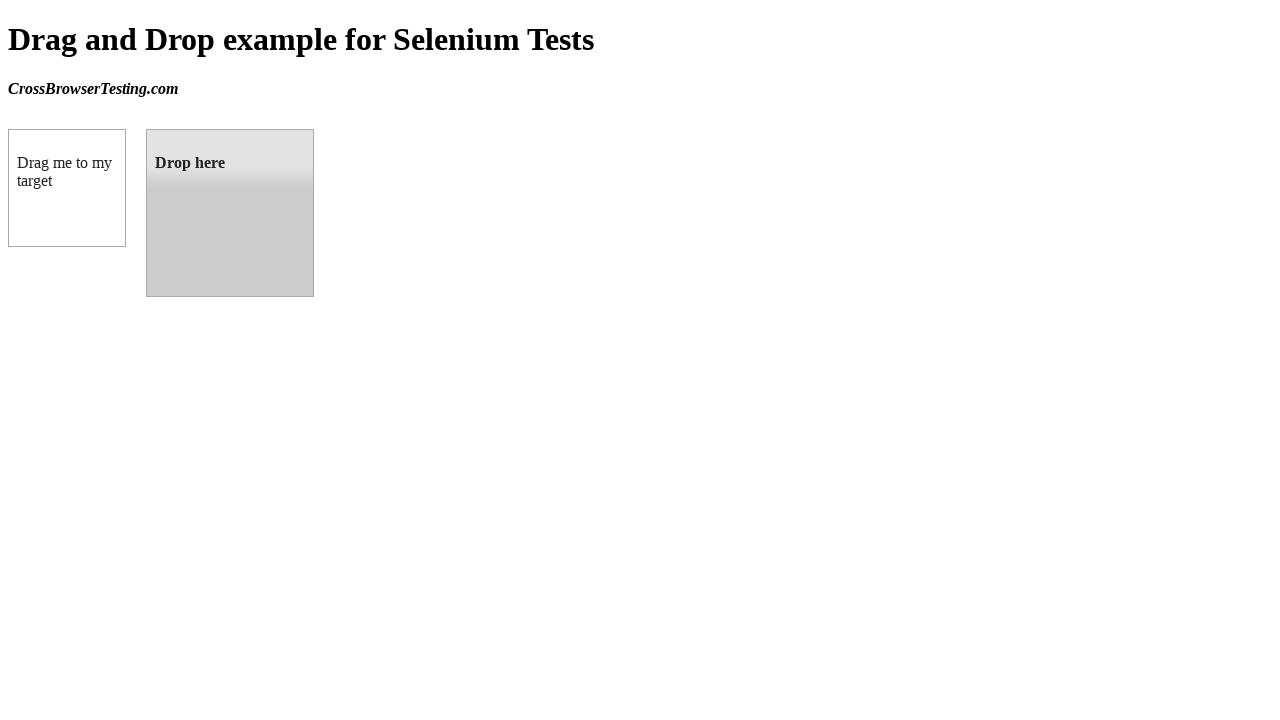

Navigated to drag-and-drop test page
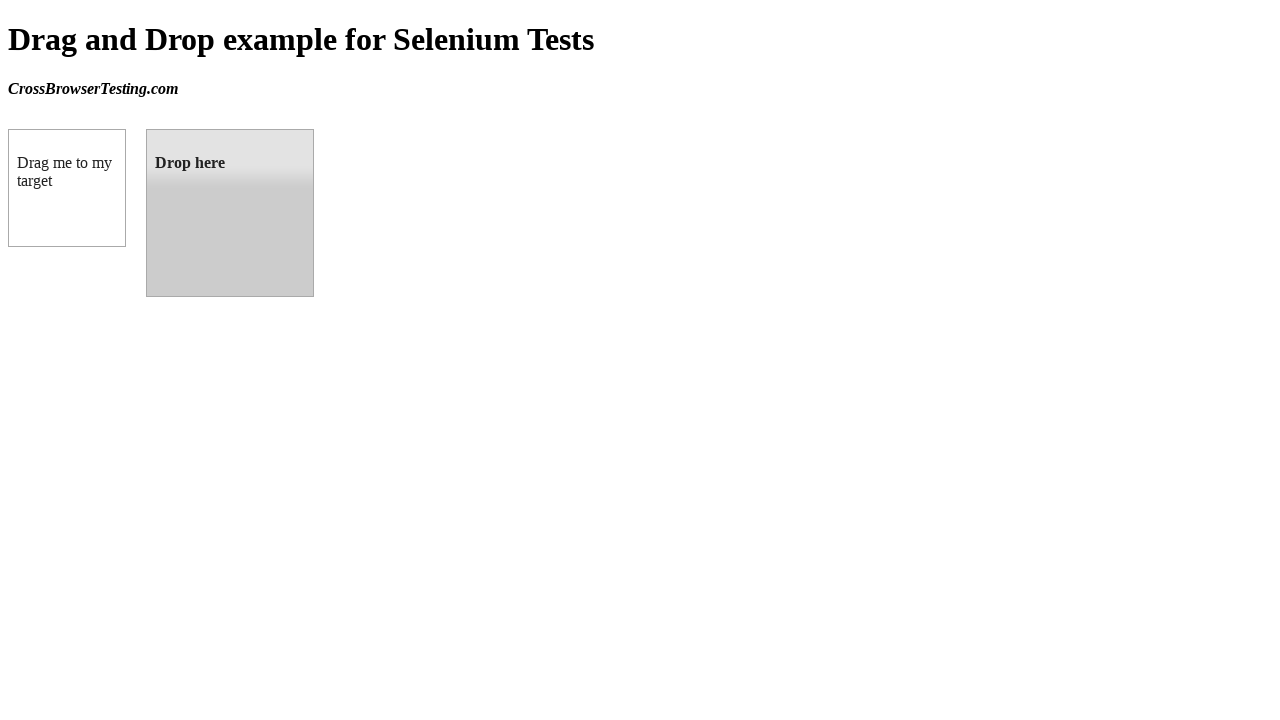

Located draggable source element
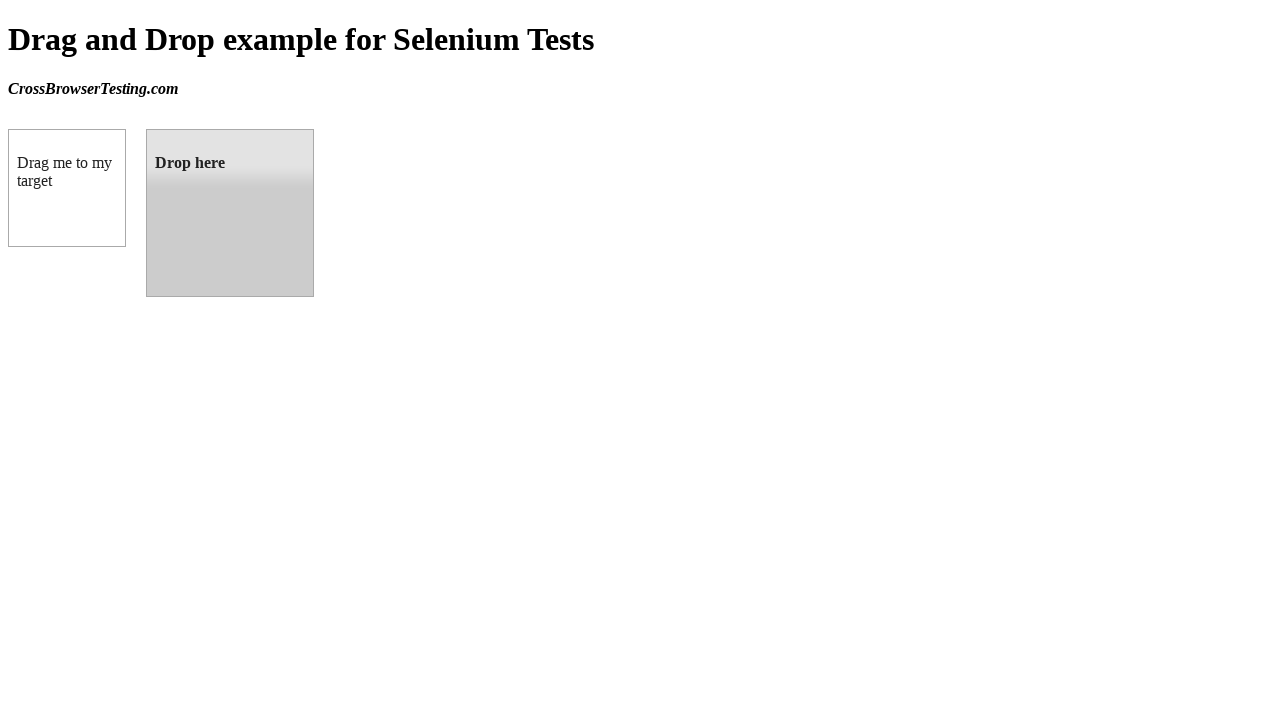

Located droppable target element
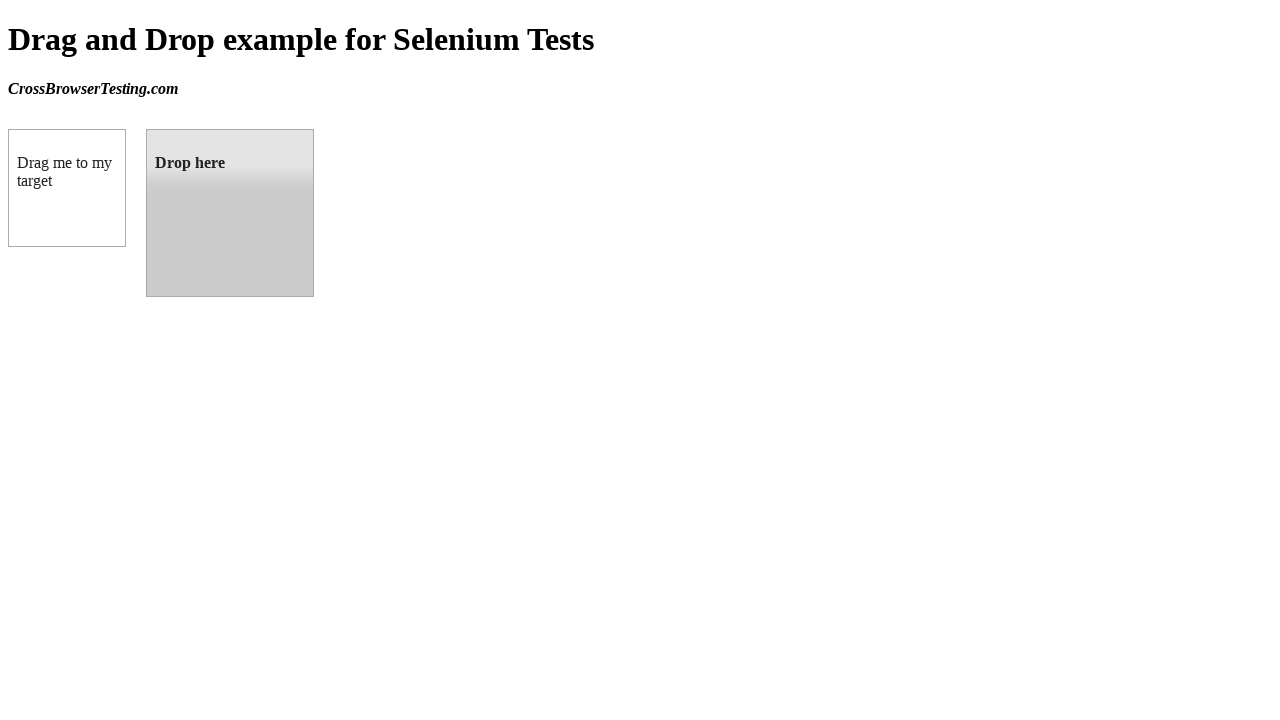

Performed drag-and-drop action from draggable to droppable at (230, 213)
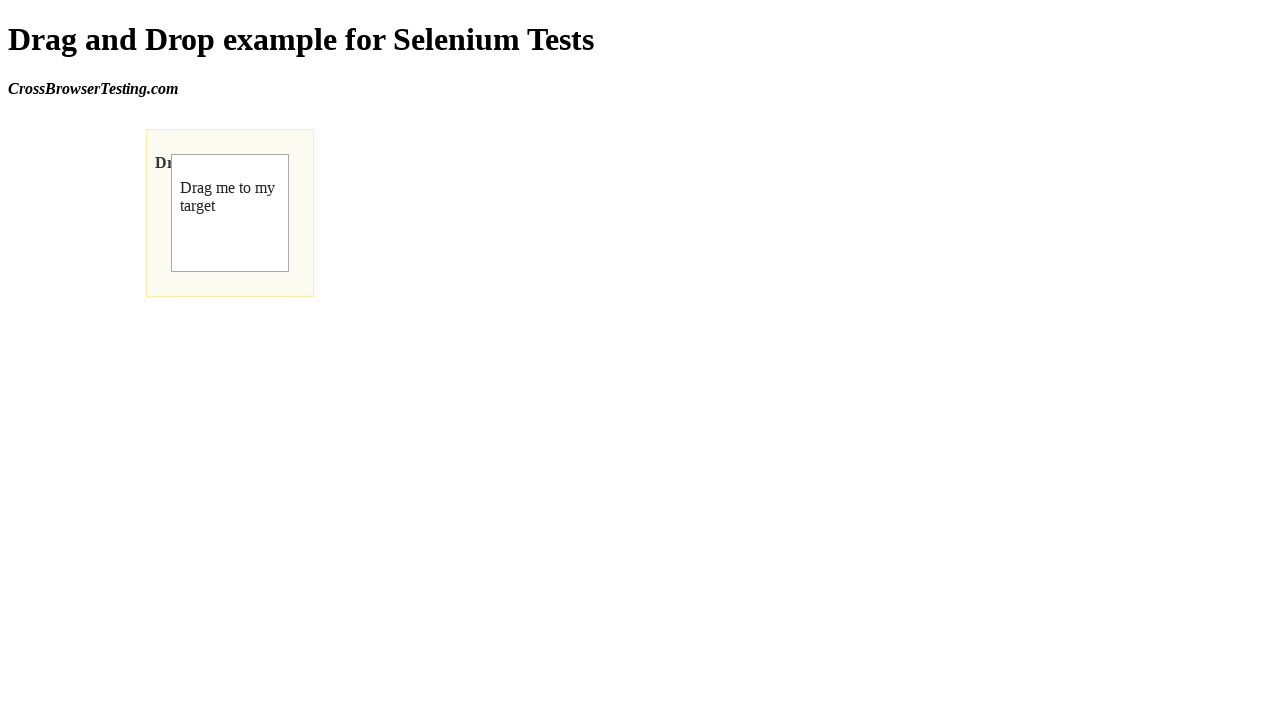

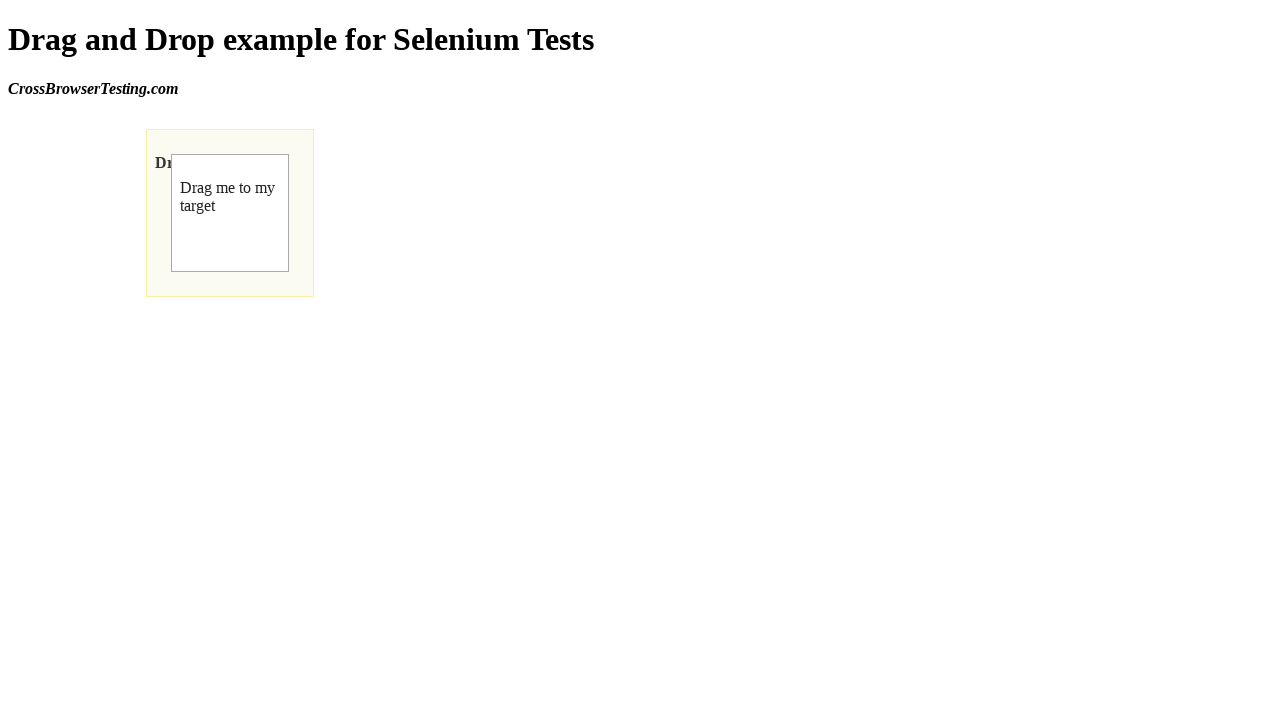